Tests different types of JavaScript alerts including alert, confirm, and prompt boxes

Starting URL: https://www.hyrtutorials.com/p/alertsdemo.html

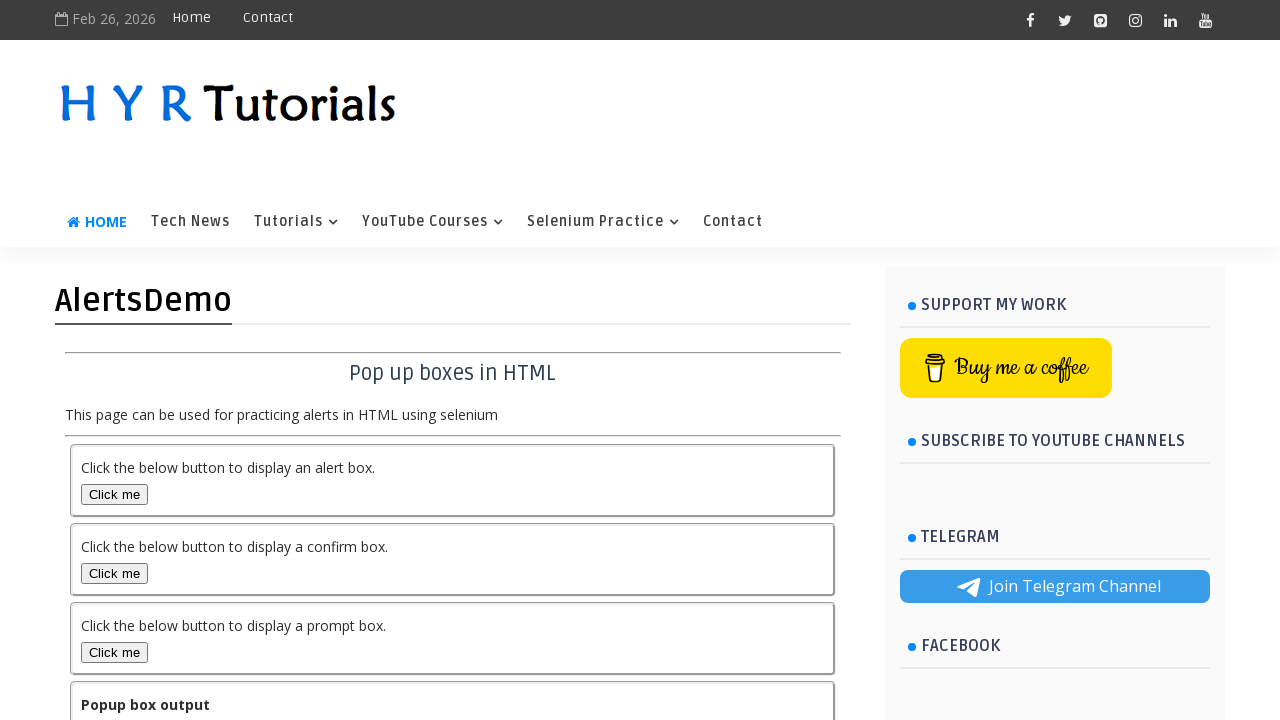

Clicked alert box button at (114, 494) on #alertBox
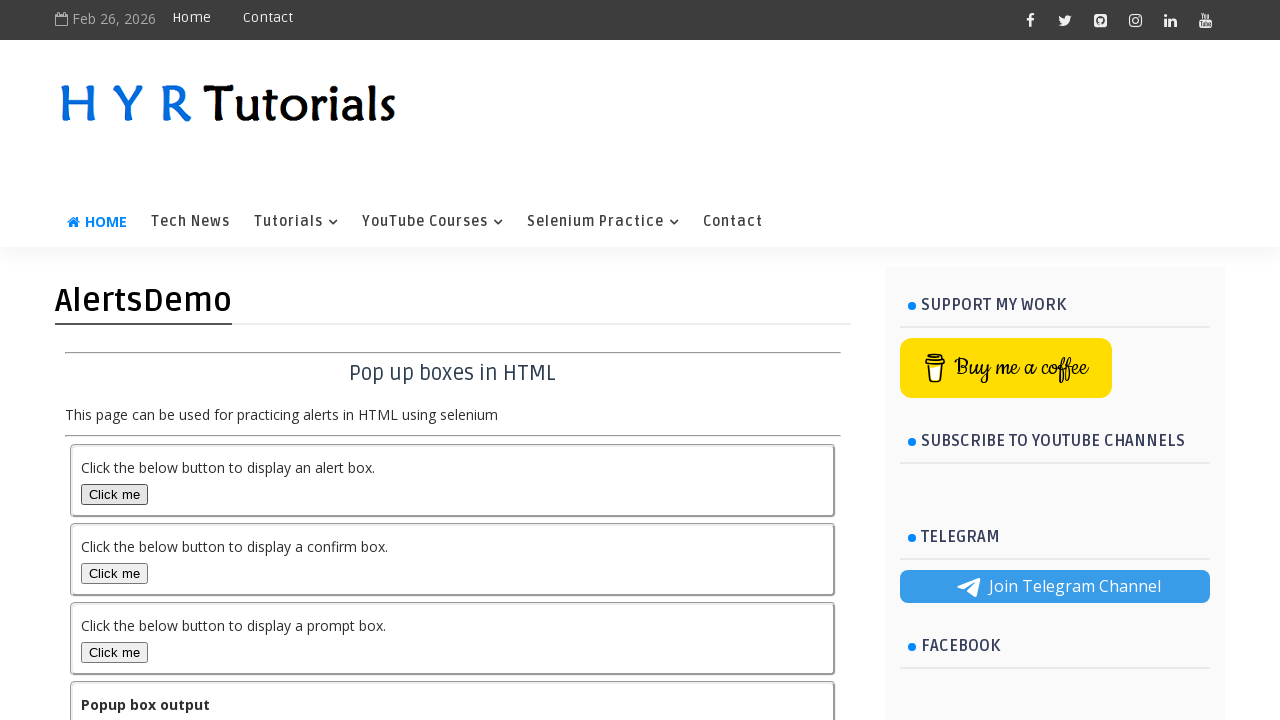

Set up dialog handler to accept alert
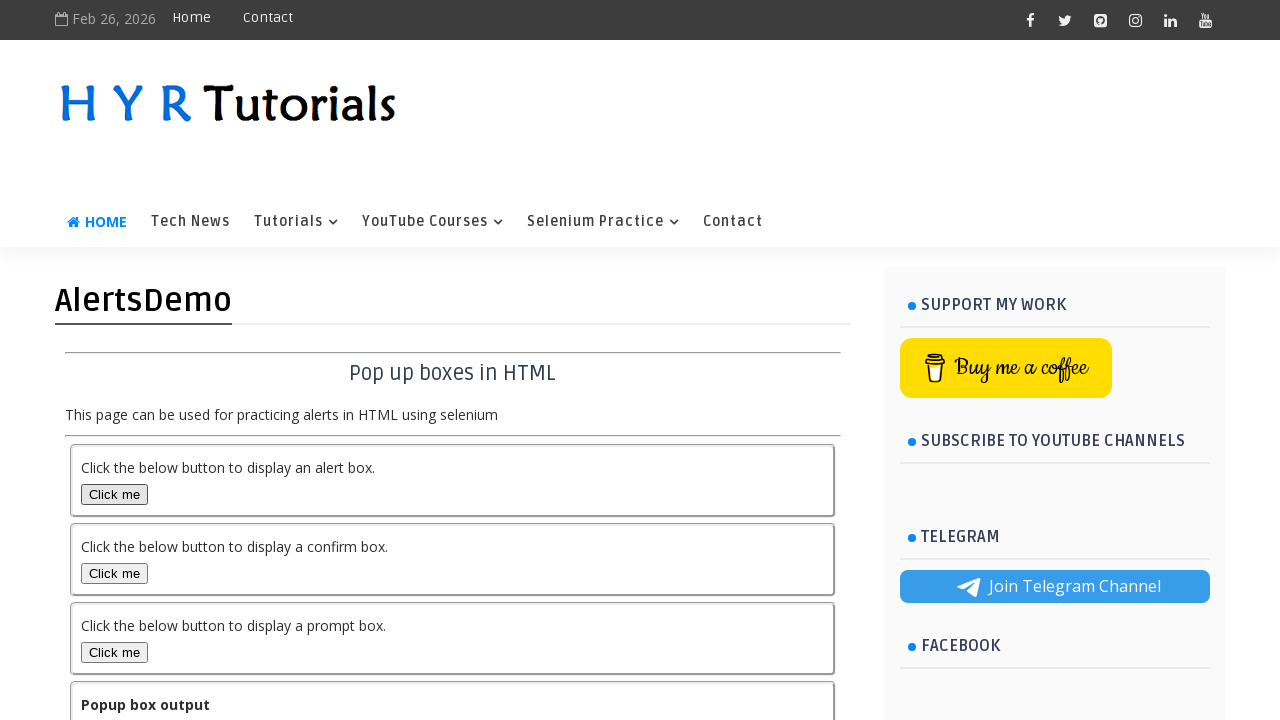

Clicked confirm box button at (114, 573) on #confirmBox
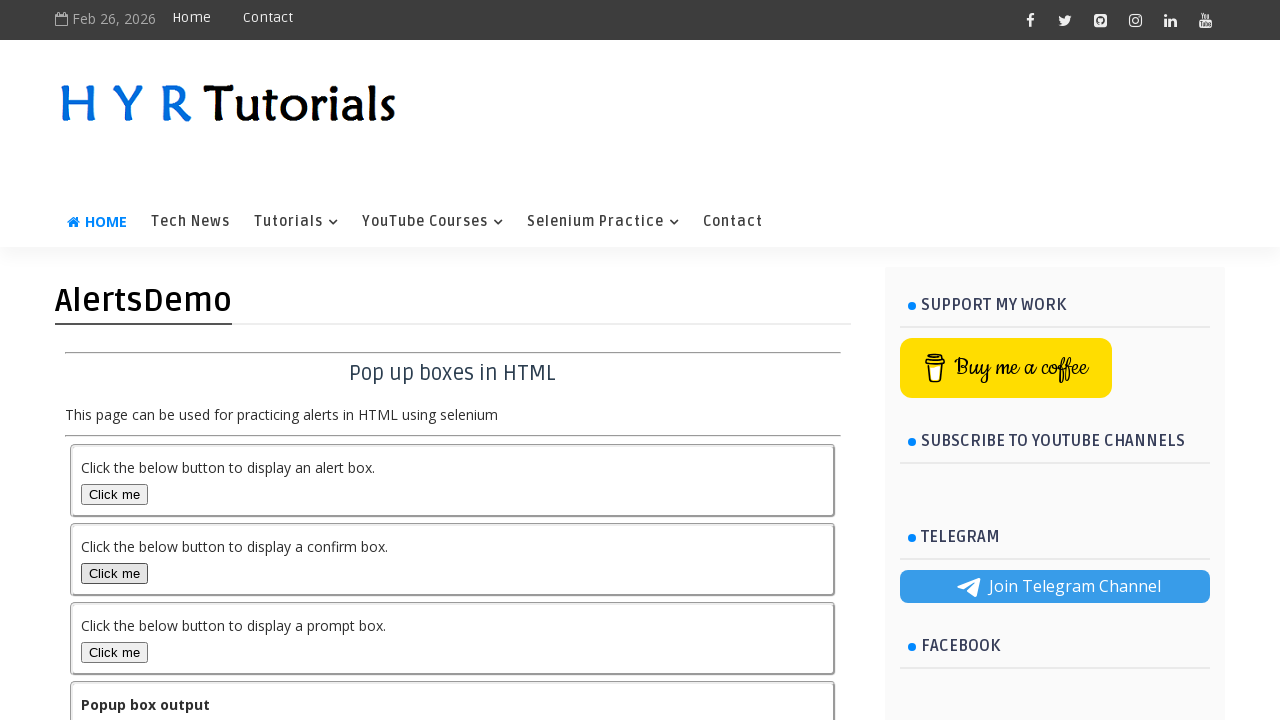

Set up dialog handler to dismiss confirm box
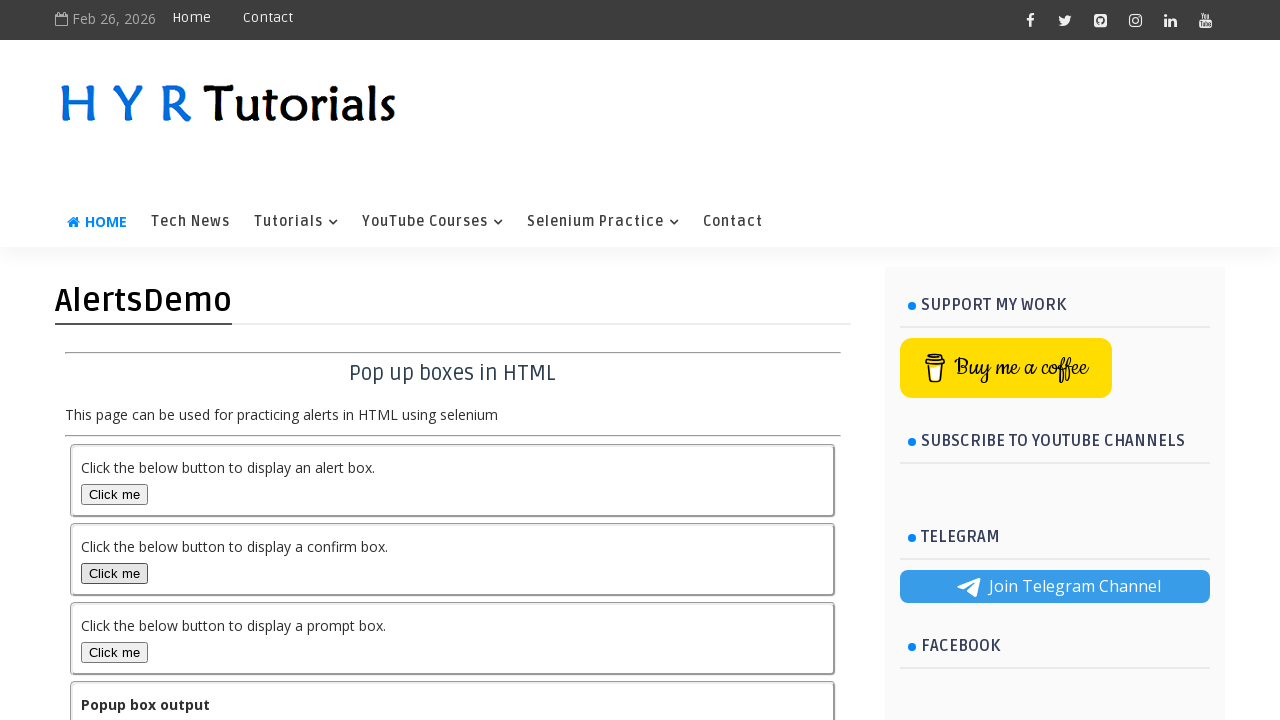

Set up dialog handler to accept prompt with 'Sample' text
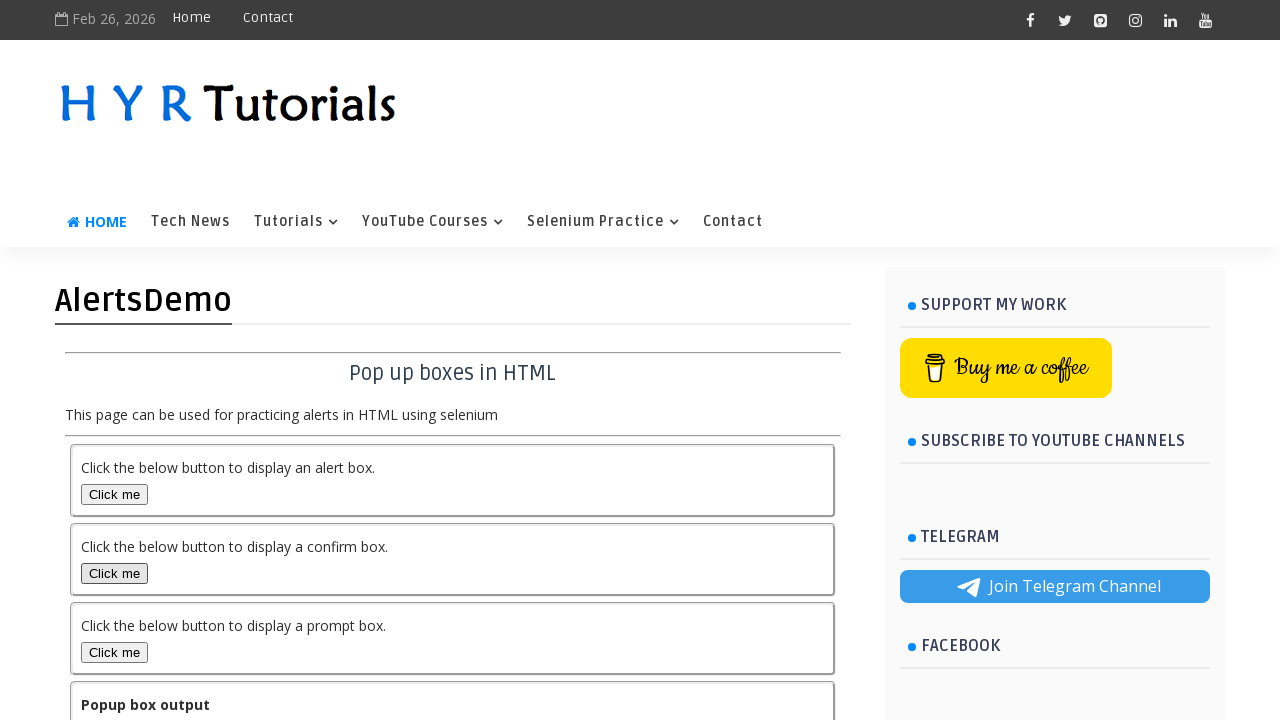

Clicked prompt box button at (114, 652) on #promptBox
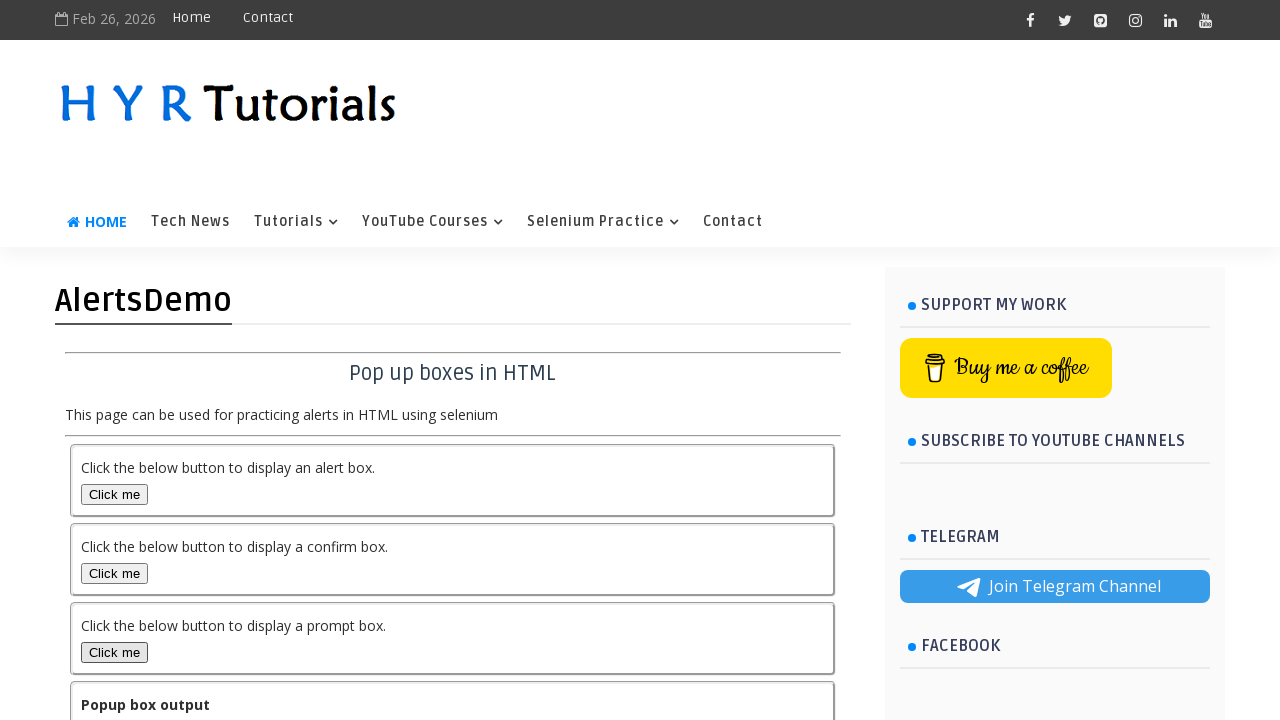

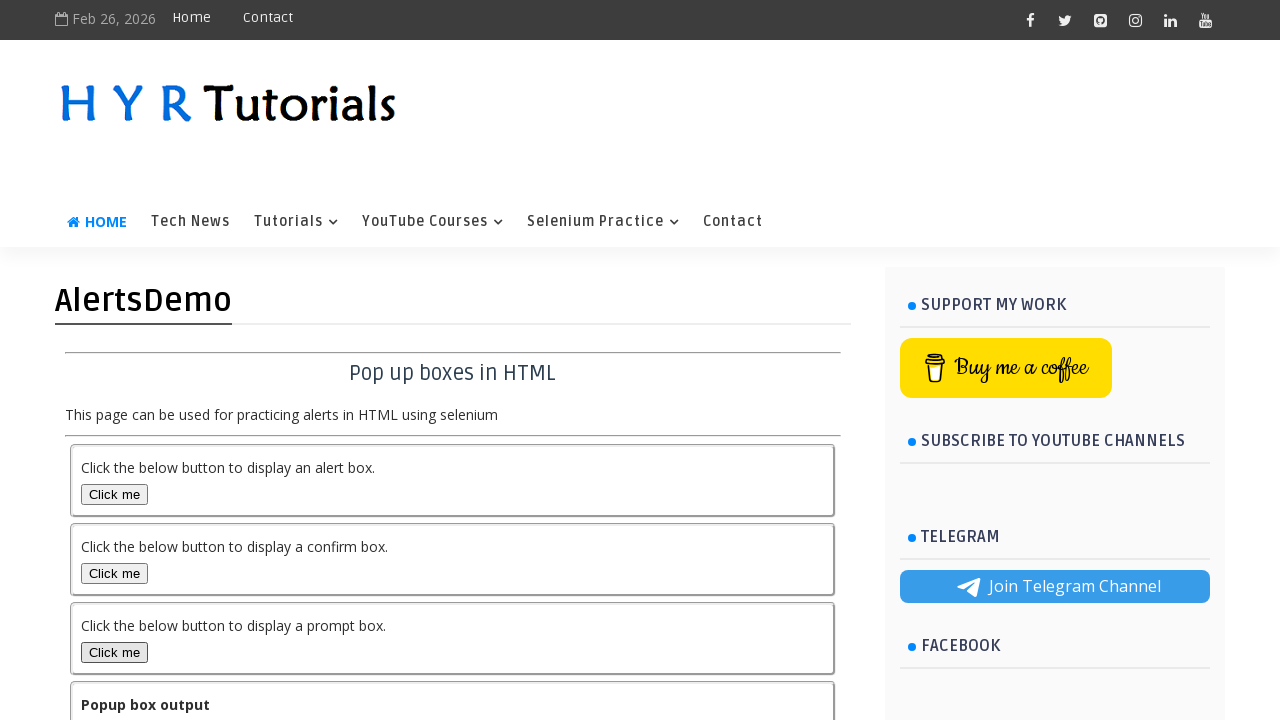